Tests radio button functionality by checking display, enable, and selection status, then clicking the Male radio button if not already selected

Starting URL: https://syntaxprojects.com/basic-radiobutton-demo.php

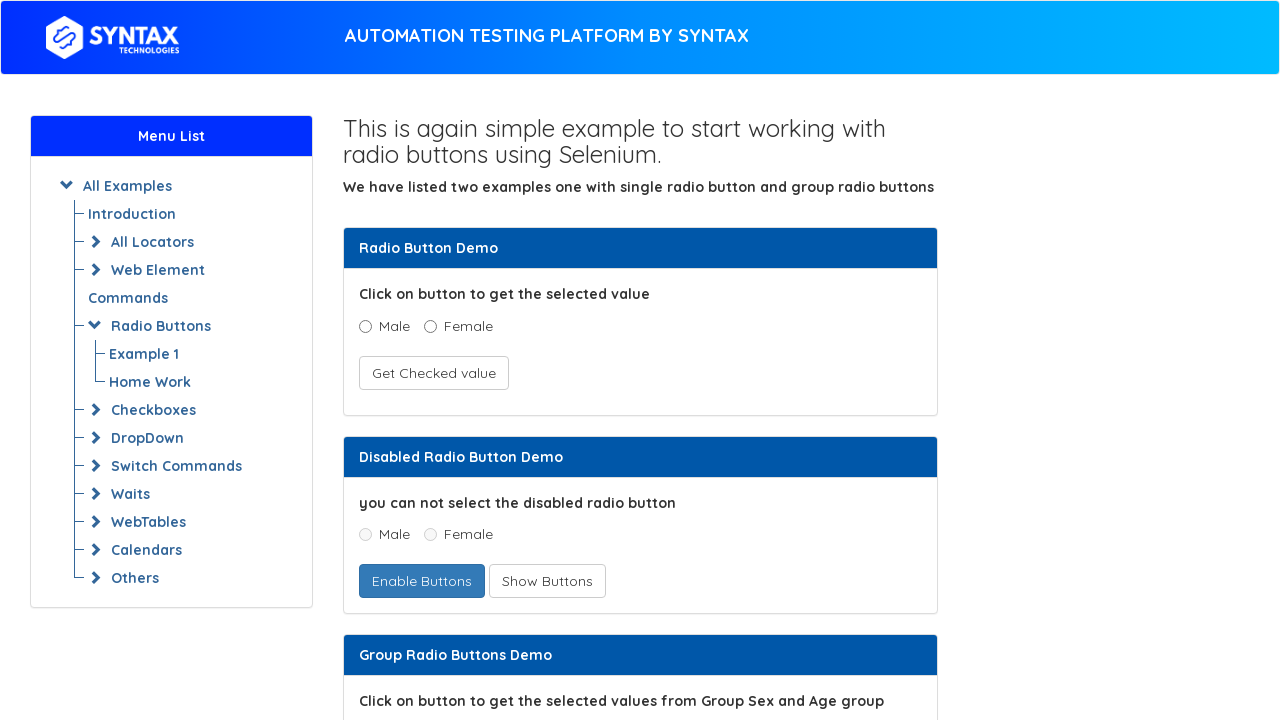

Located the Male radio button element
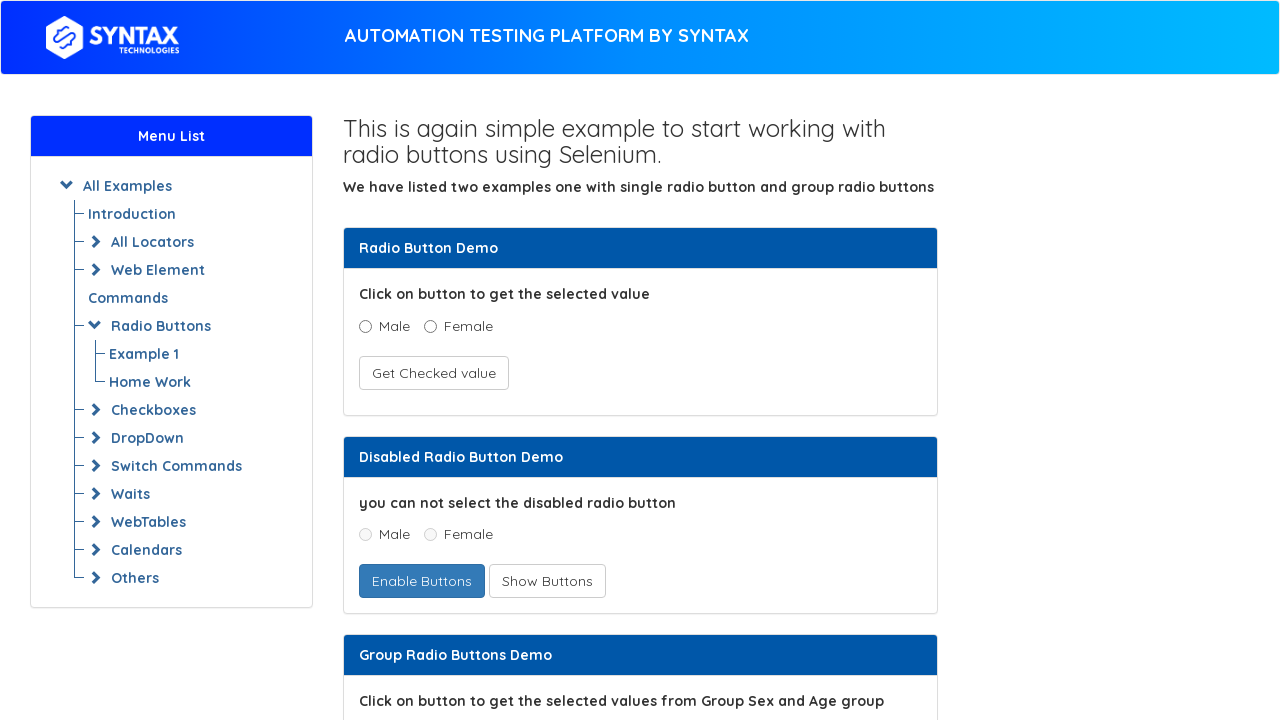

Checked if Male radio button is visible: True
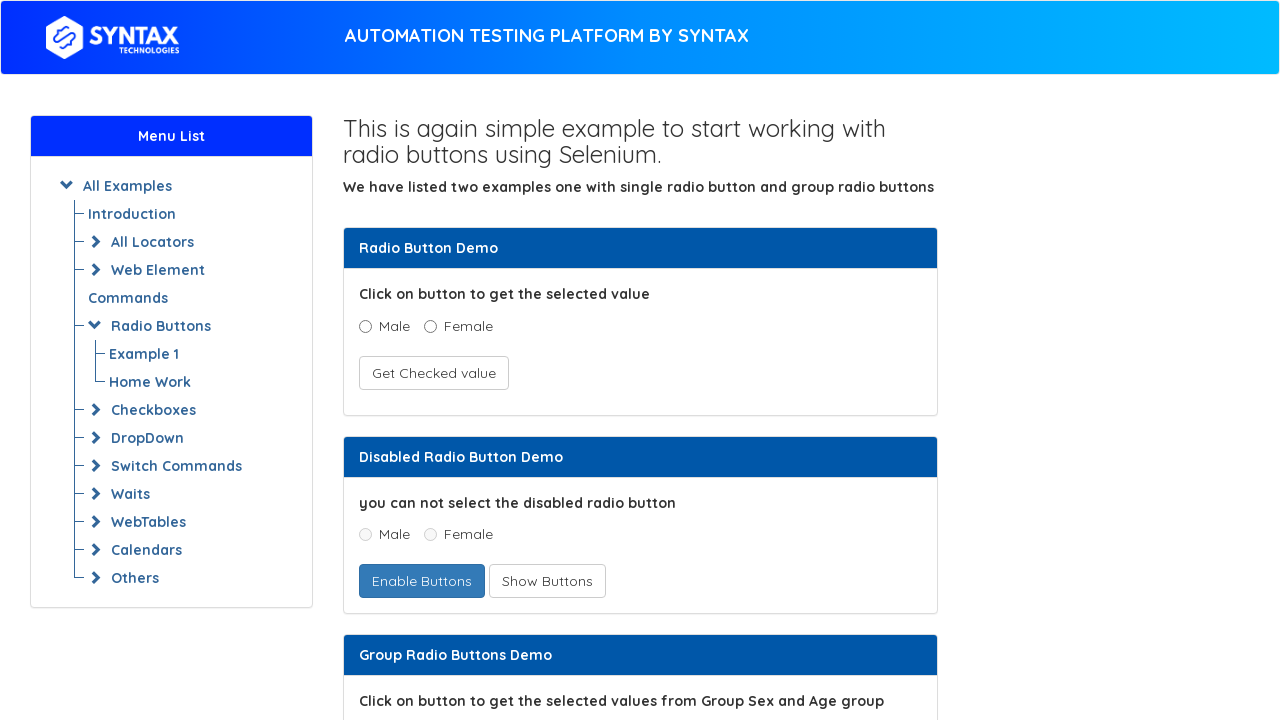

Checked if Male radio button is enabled: True
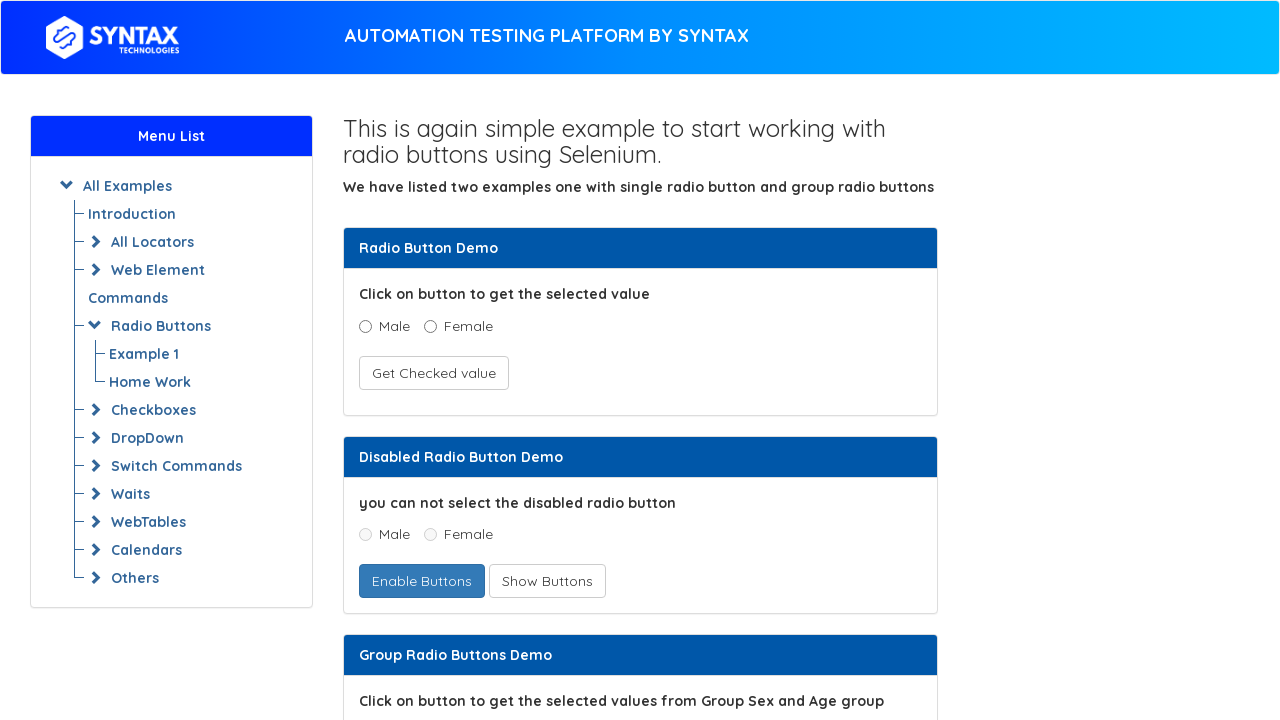

Checked if Male radio button is selected: False
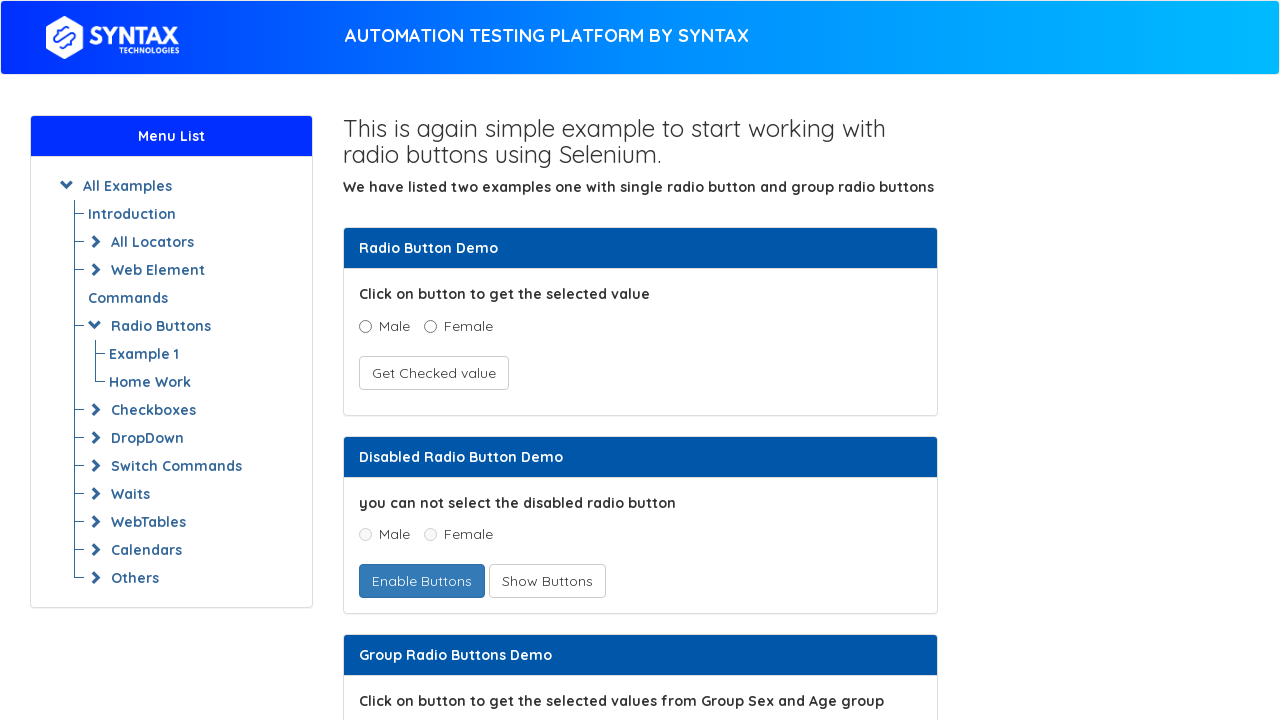

Clicked the Male radio button to select it at (365, 326) on xpath=//input[@name='optradio' and @value='Male']
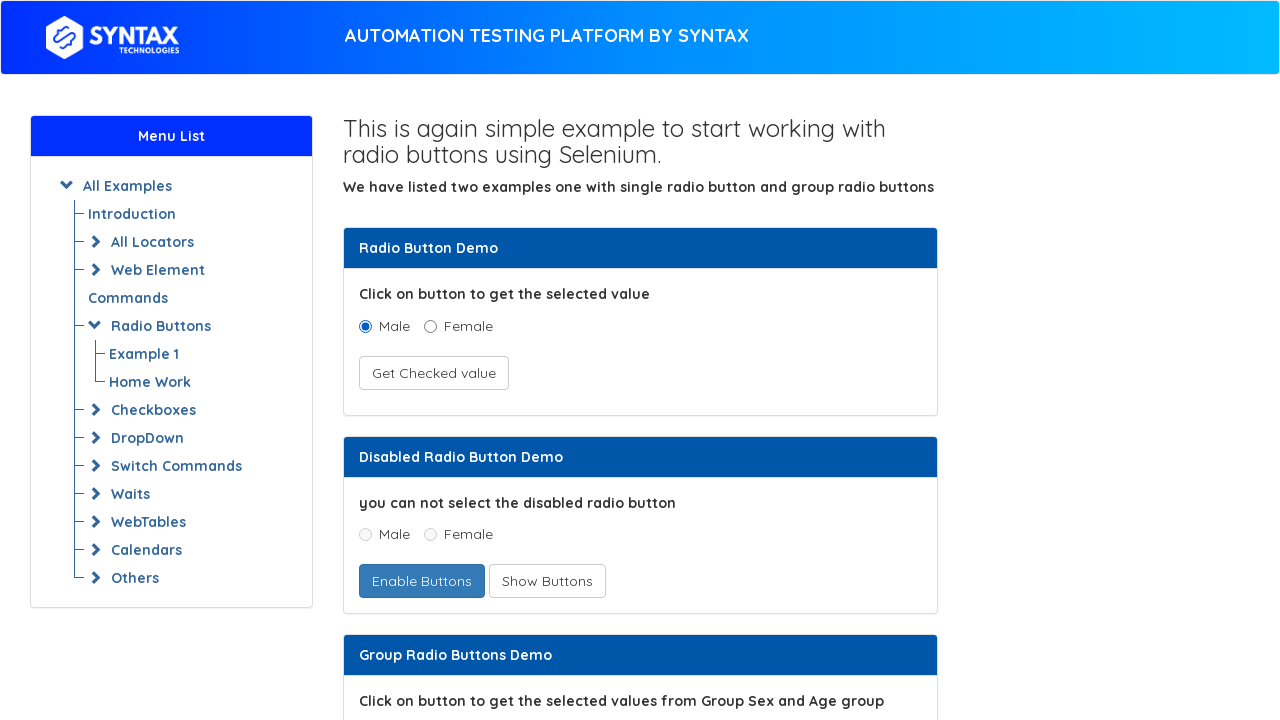

Verified Male radio button is now selected: True
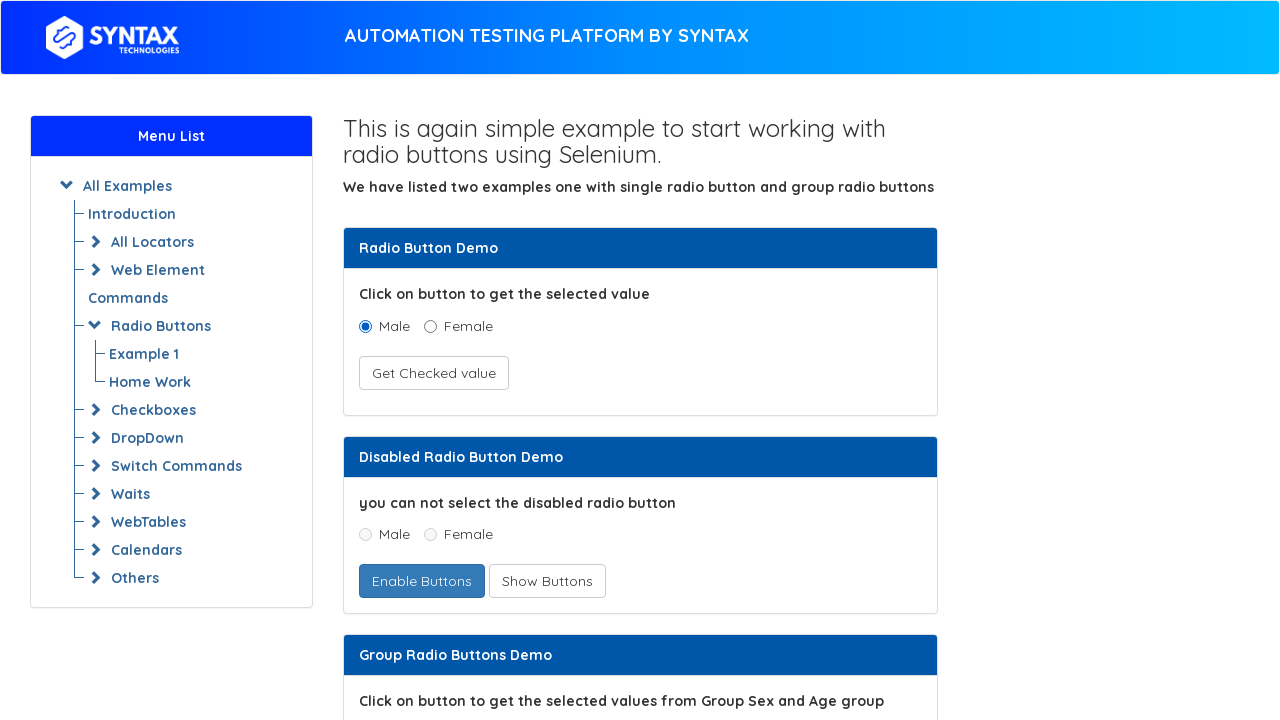

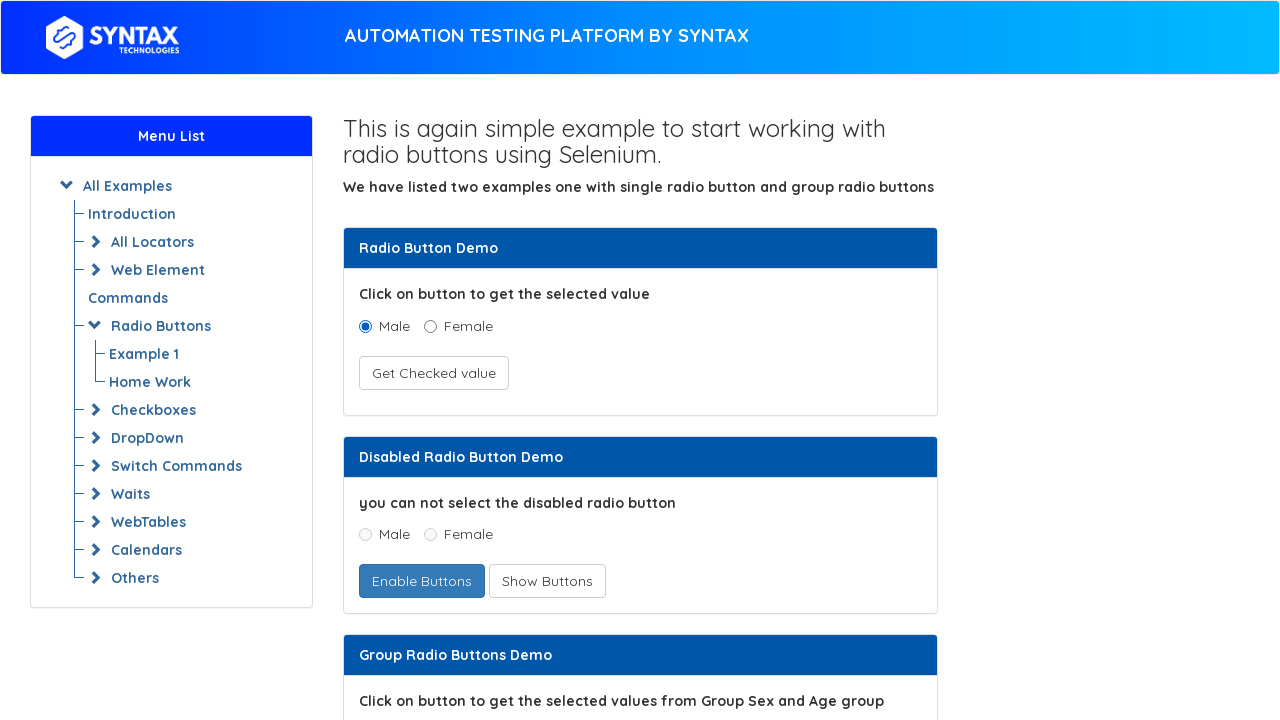